Tests form input and navigation on an Angular practice site by filling a name field, clicking the Shop link, and scrolling to the bottom

Starting URL: https://rahulshettyacademy.com/angularpractice/

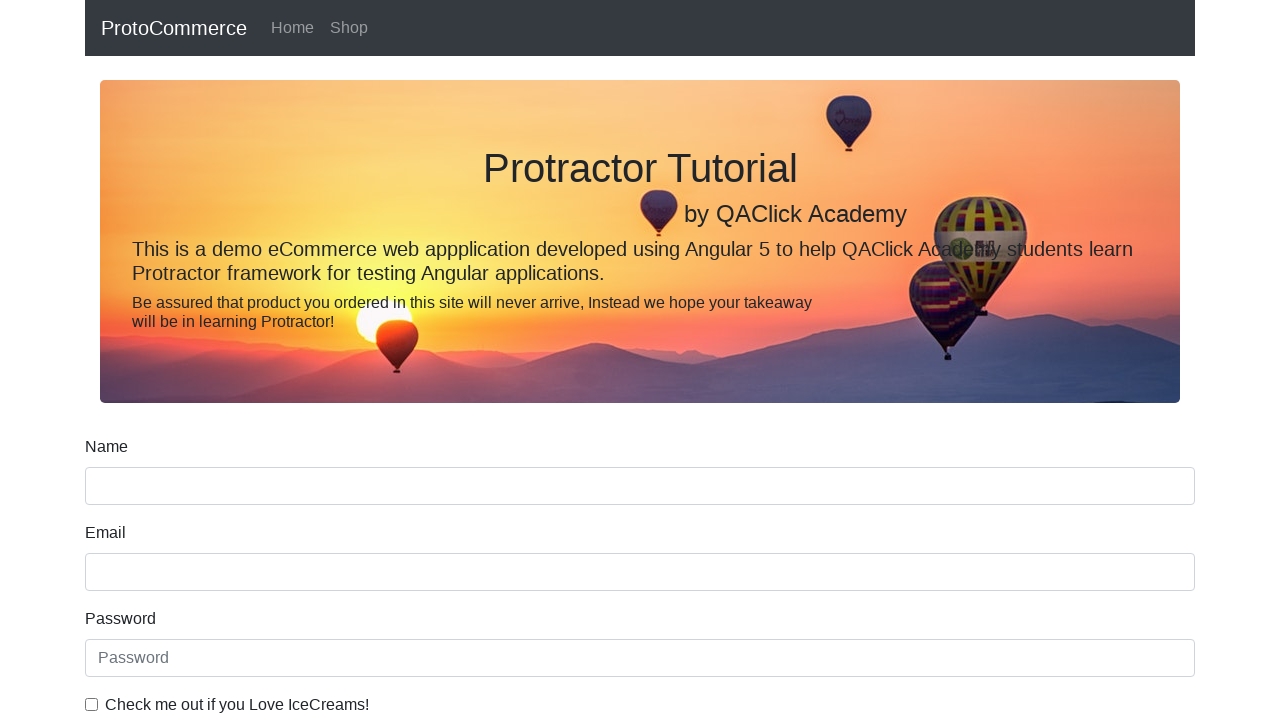

Filled name field with 'hello JS' on input[name='name']
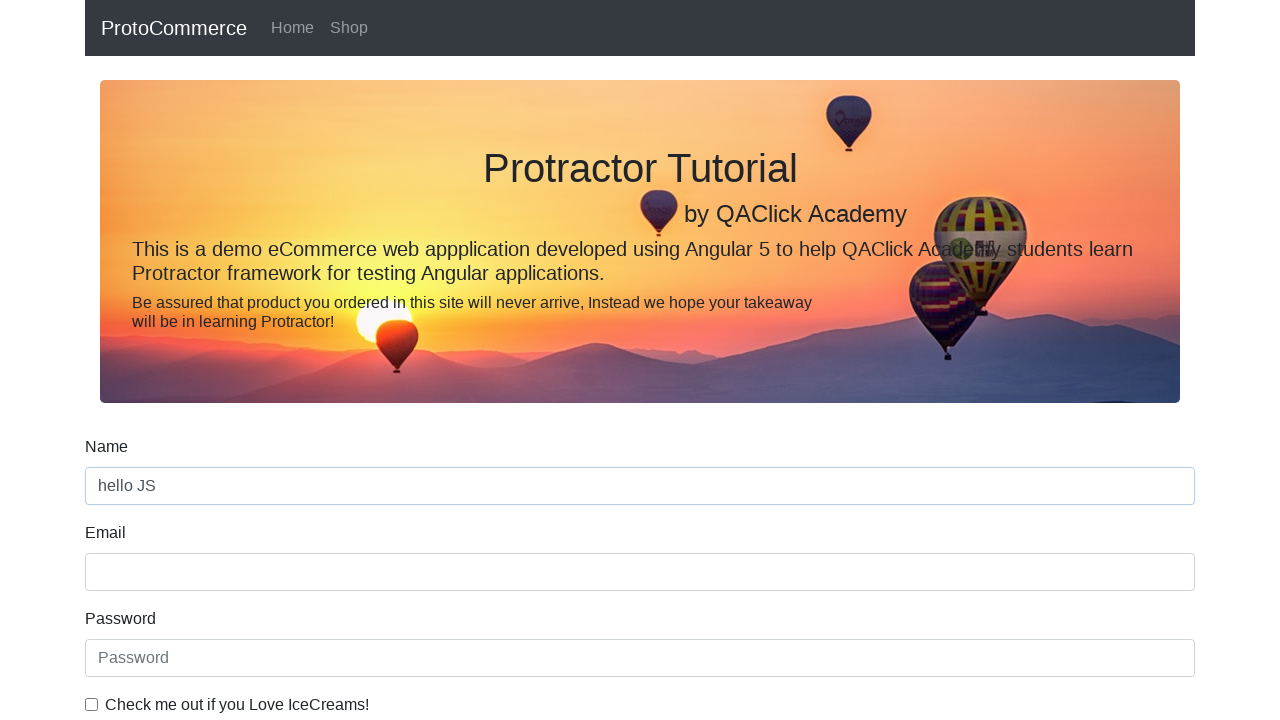

Clicked Shop link at (349, 28) on xpath=//a[contains(text(), 'Shop')]
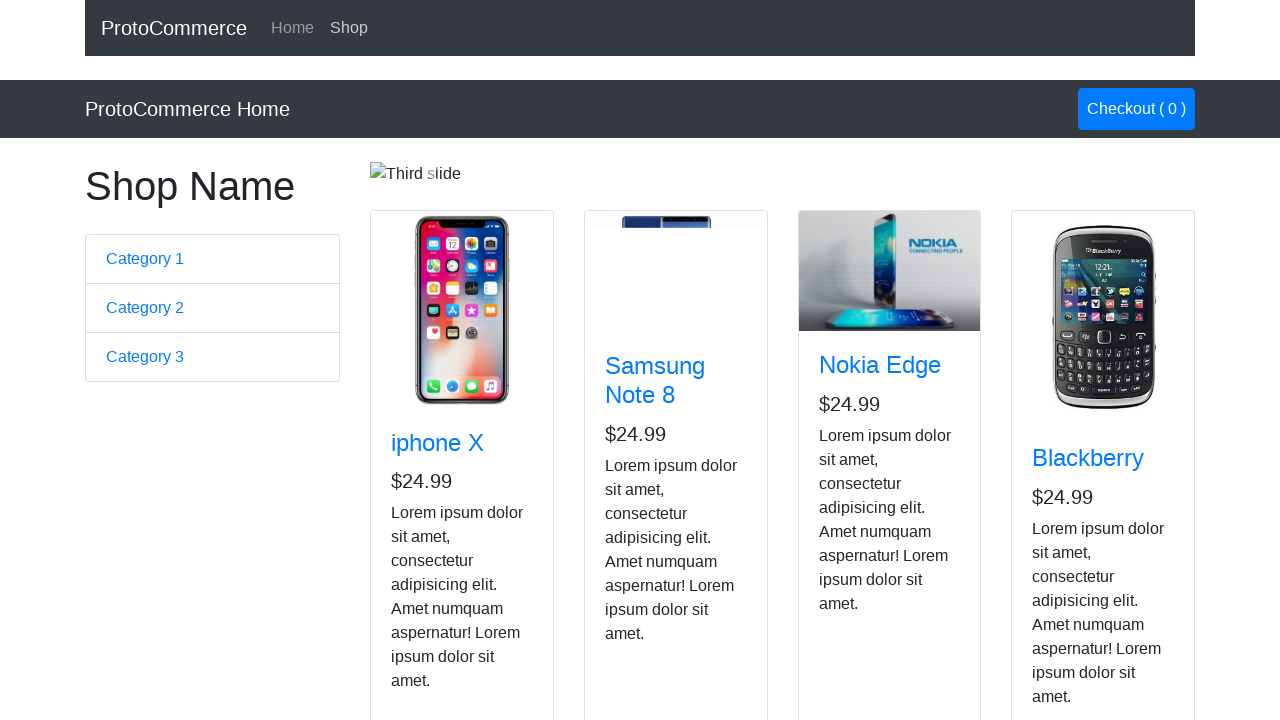

Scrolled to bottom of page
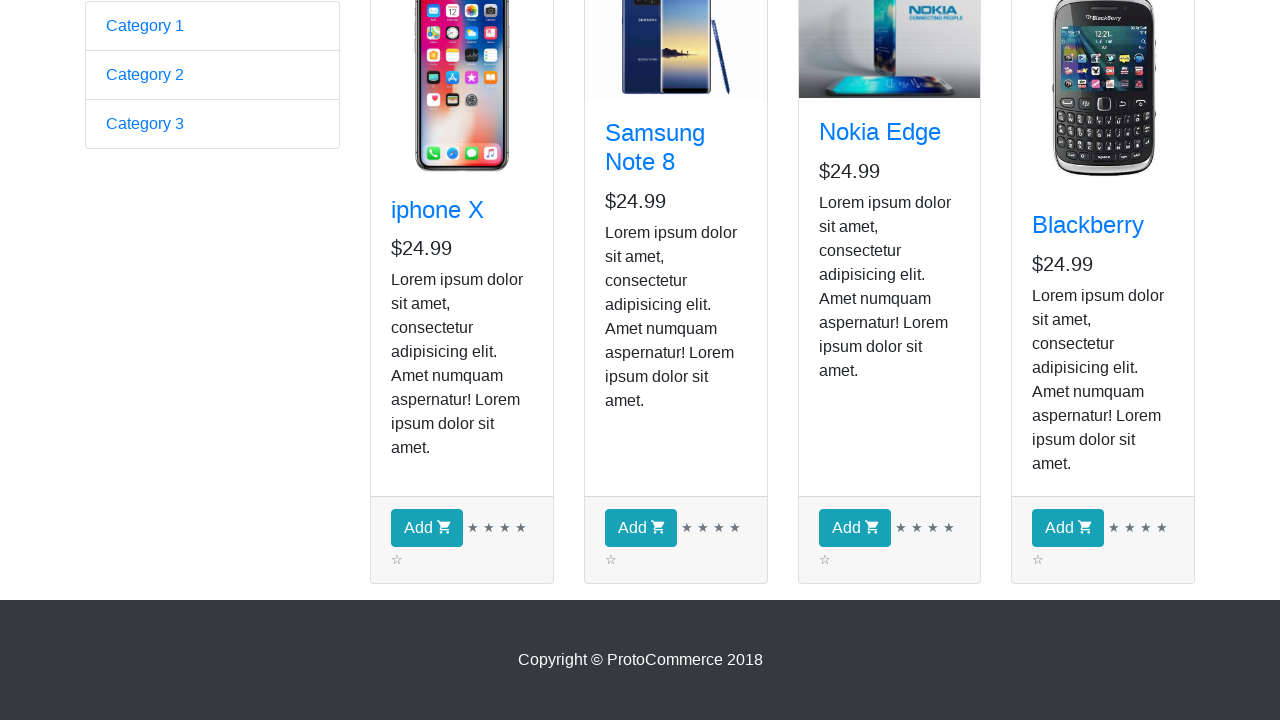

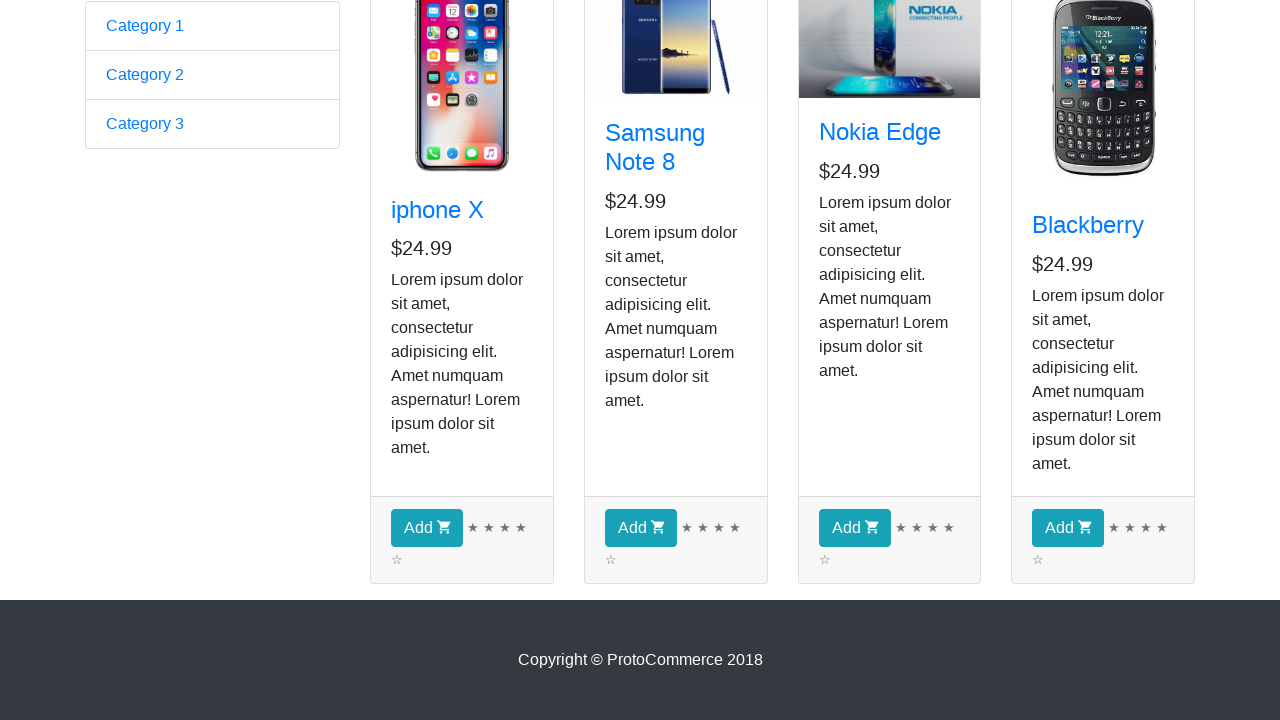